Fills out a business/clinic registration form on adresgid.ru with details including name, type, description, address, phone number, website URL, and working hours.

Starting URL: https://adresgid.ru/add/

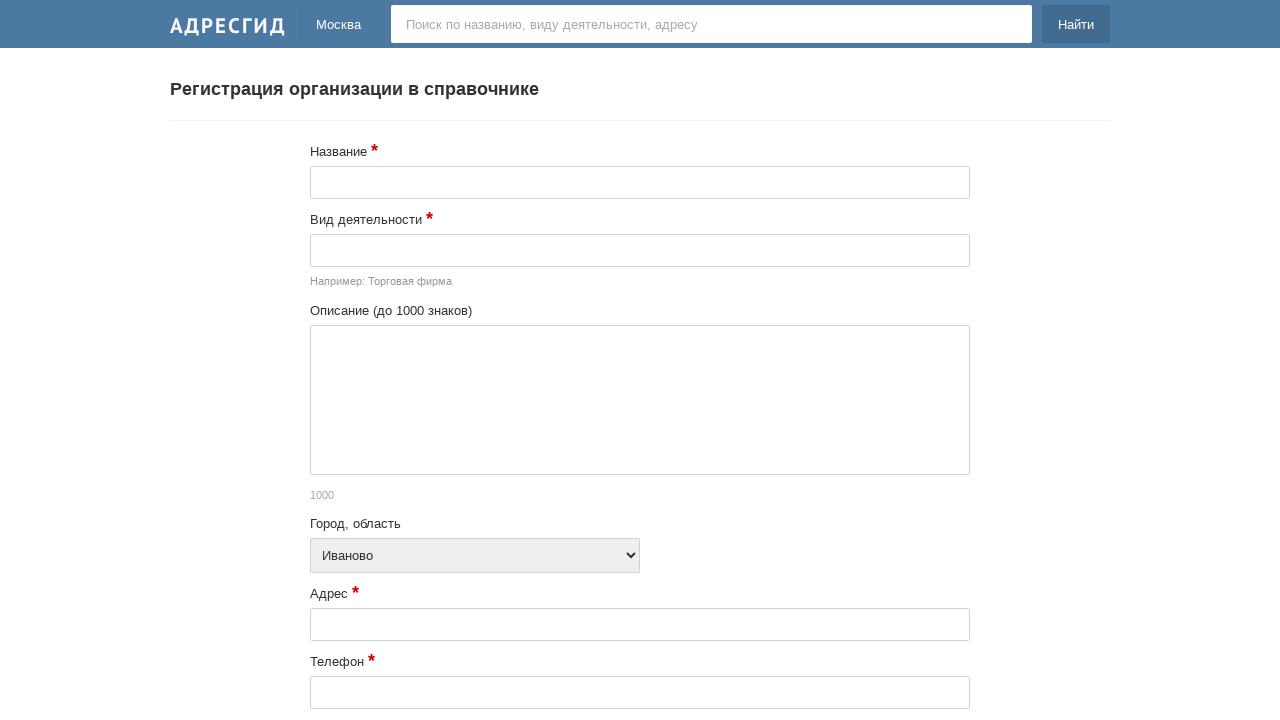

Cleared business name input field on xpath=/html/body/div[2]/div/div[2]/form/div[2]/input
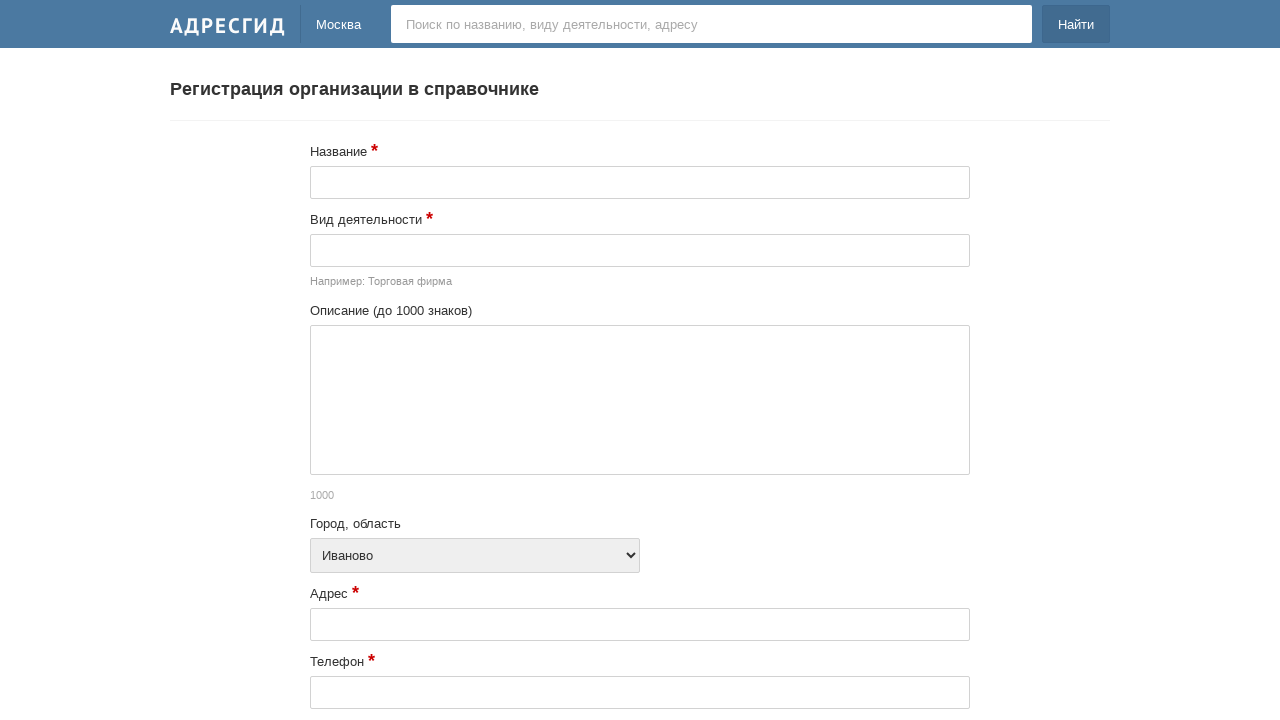

Filled business name with 'Медицинский центр Здоровье' on xpath=/html/body/div[2]/div/div[2]/form/div[2]/input
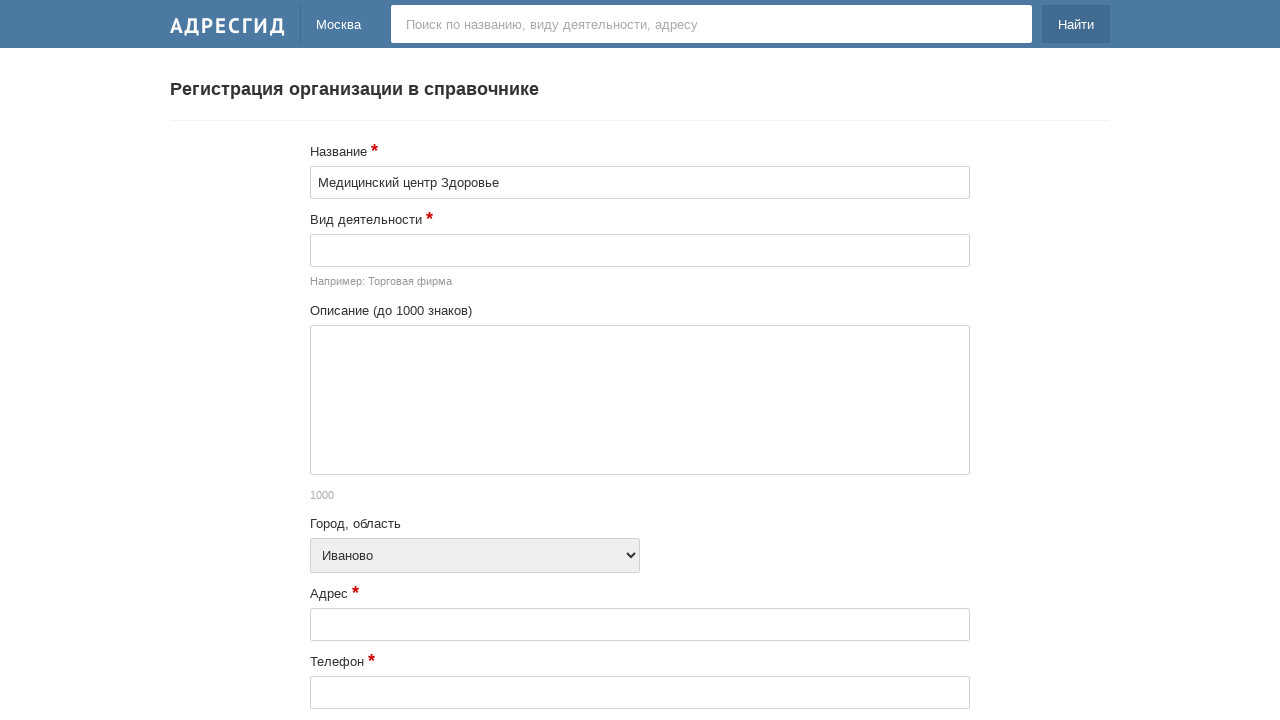

Cleared business type input field on xpath=/html/body/div[2]/div/div[2]/form/div[4]/input
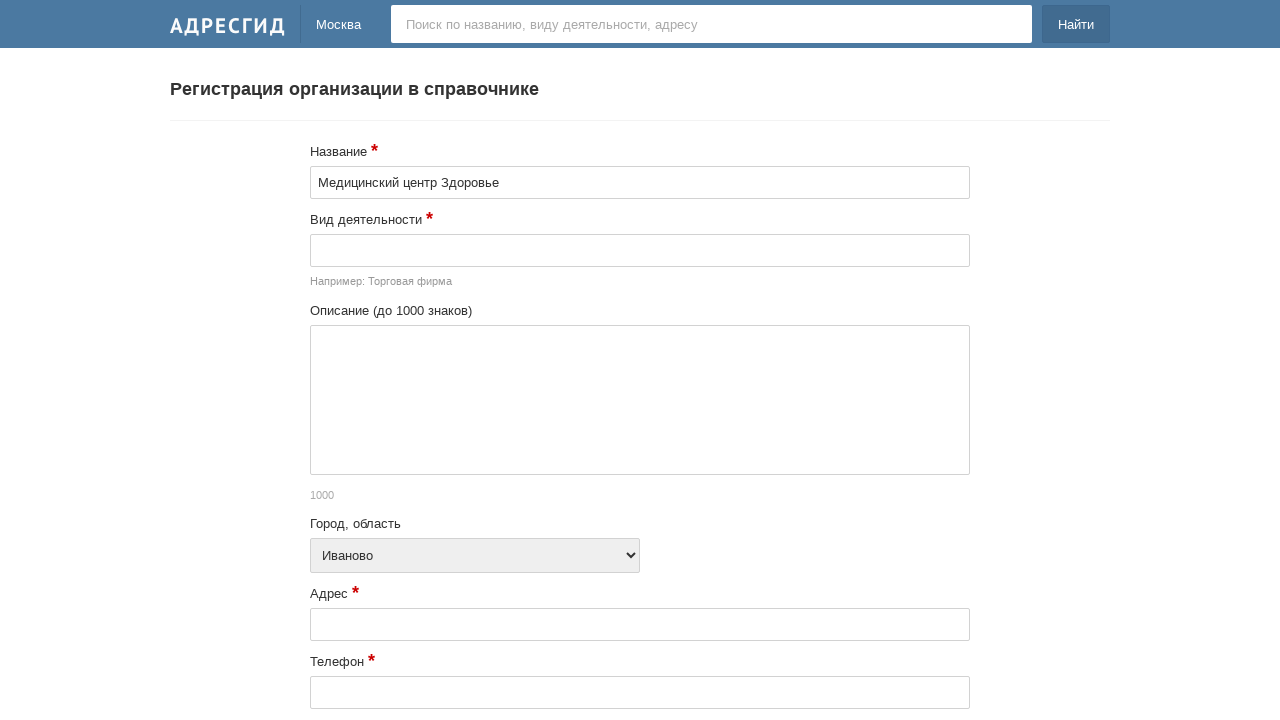

Filled business type with 'Медицинская клиника' on xpath=/html/body/div[2]/div/div[2]/form/div[4]/input
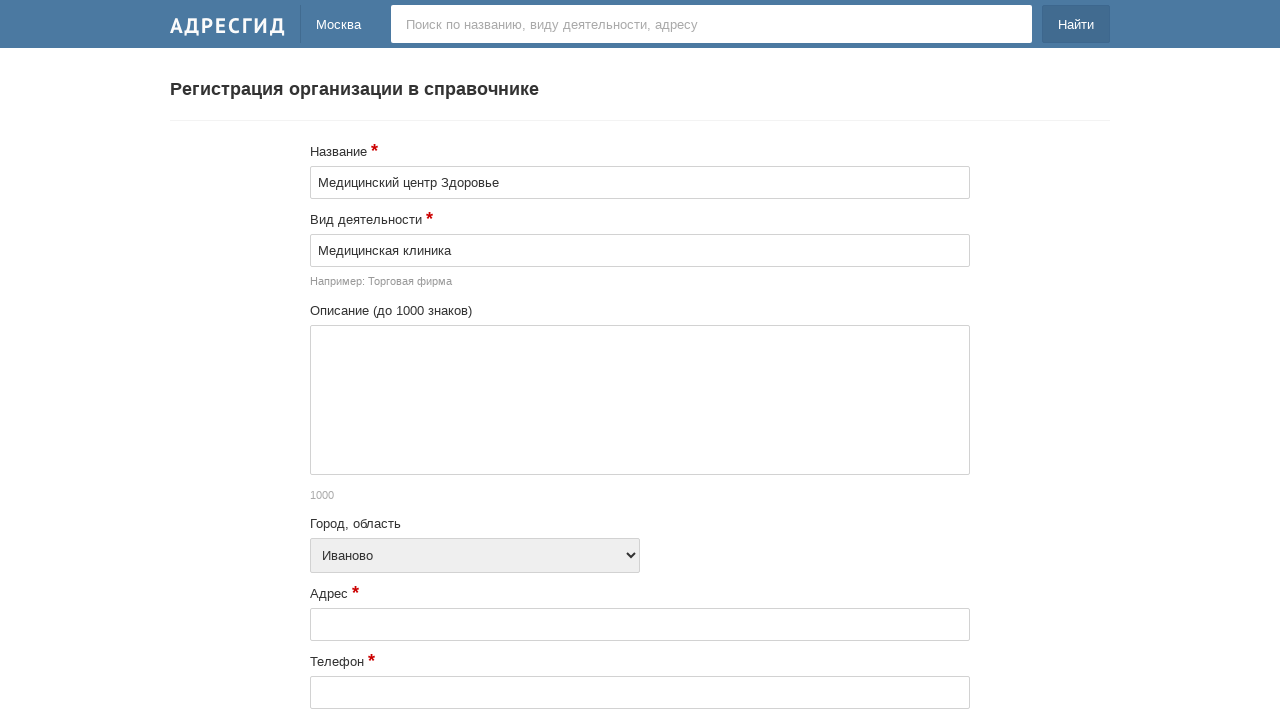

Cleared description textarea field on xpath=/html/body/div[2]/div/div[2]/form/div[7]/textarea
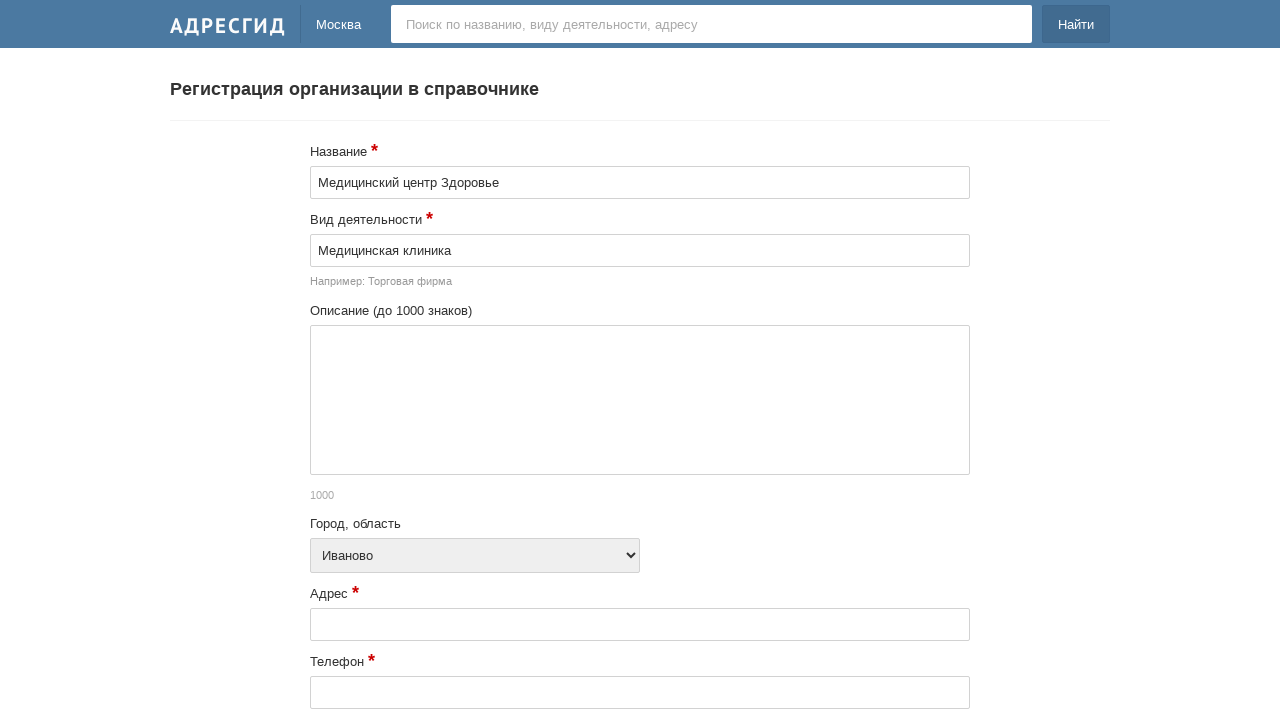

Filled description with business details on xpath=/html/body/div[2]/div/div[2]/form/div[7]/textarea
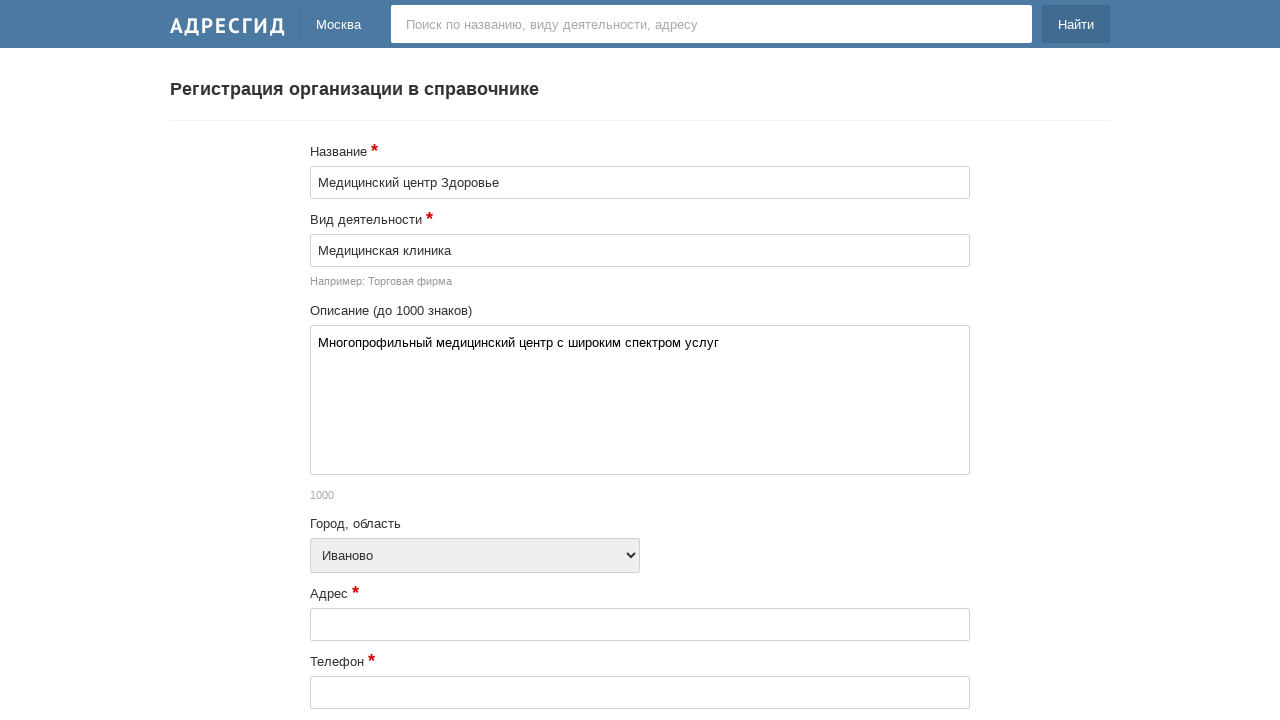

Cleared address input field on xpath=/html/body/div[2]/div/div[2]/form/div[12]/input
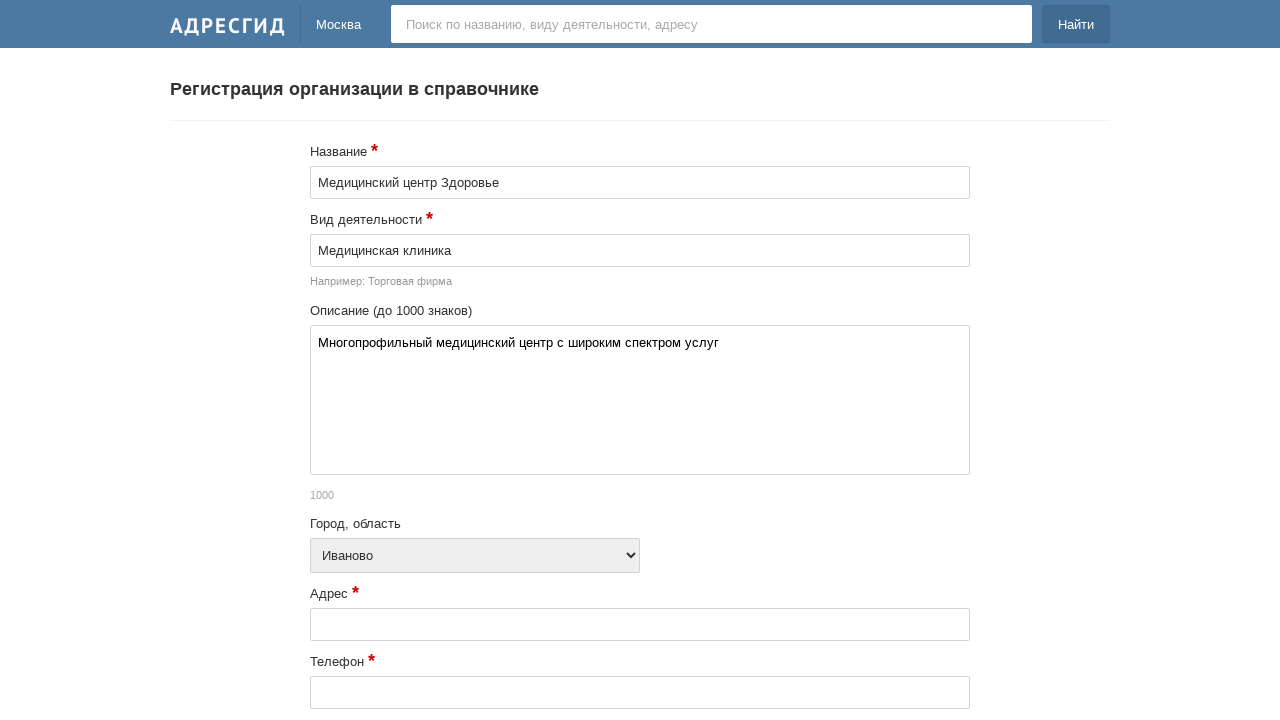

Filled address with 'Москва, ул. Ленина, д. 25' on xpath=/html/body/div[2]/div/div[2]/form/div[12]/input
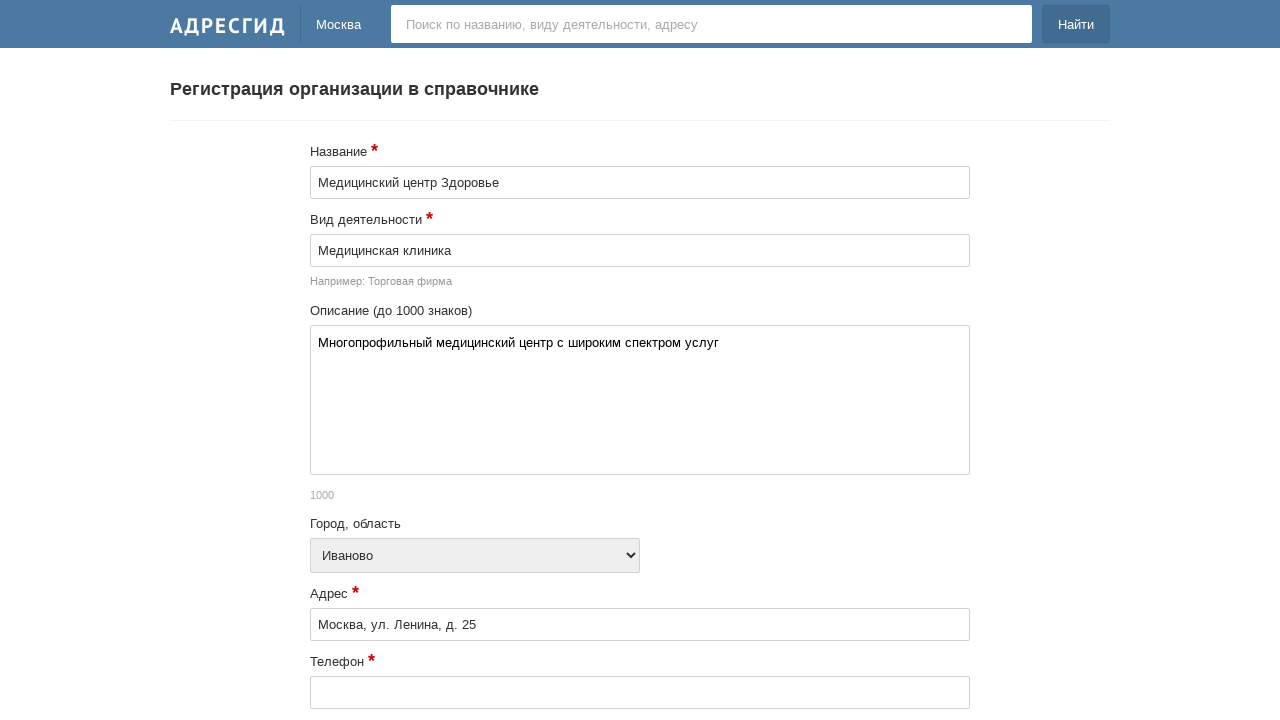

Cleared phone number input field on xpath=/html/body/div[2]/div/div[2]/form/div[14]/input
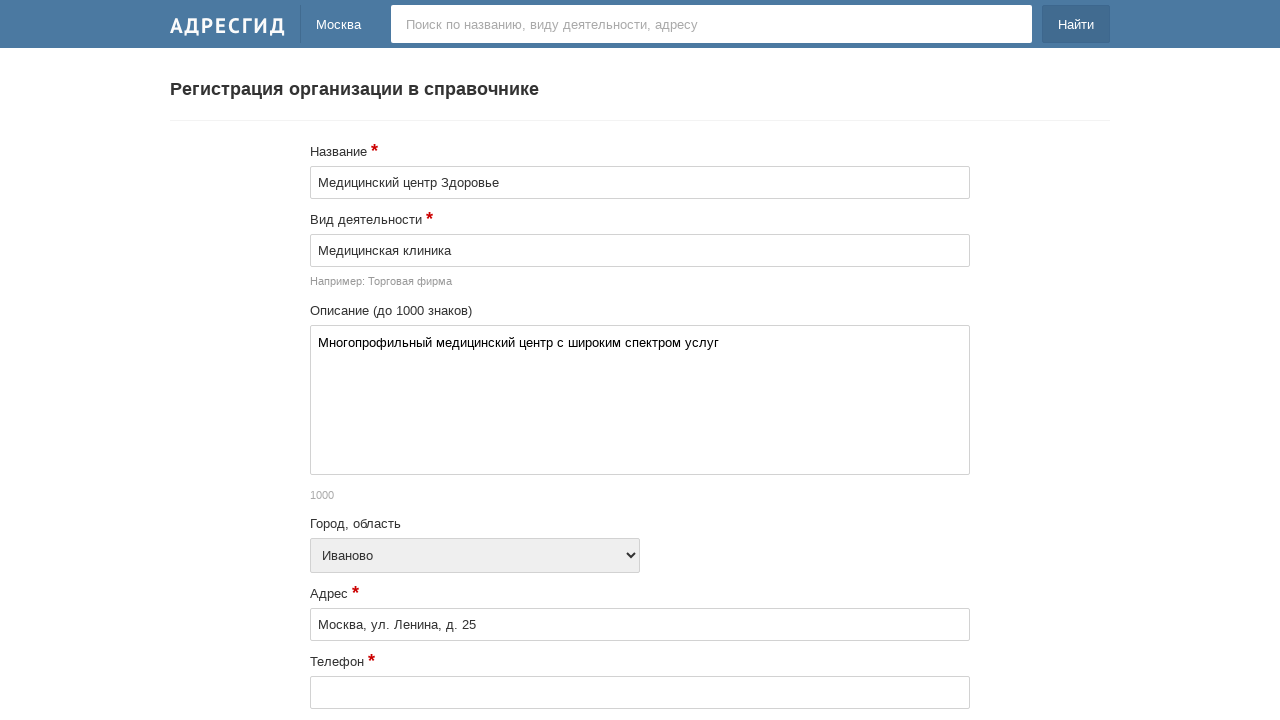

Filled phone number with '+7 (495) 123-45-67' on xpath=/html/body/div[2]/div/div[2]/form/div[14]/input
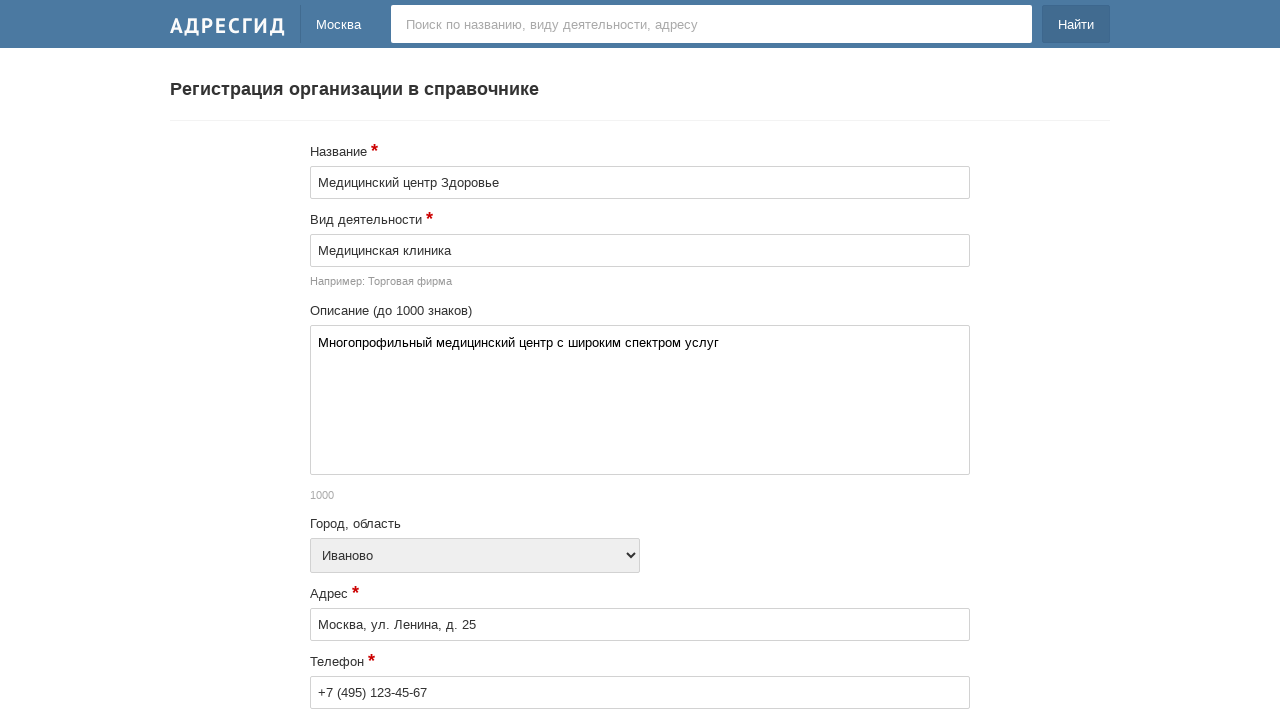

Cleared website URL input field on xpath=/html/body/div[2]/div/div[2]/form/div[16]/input
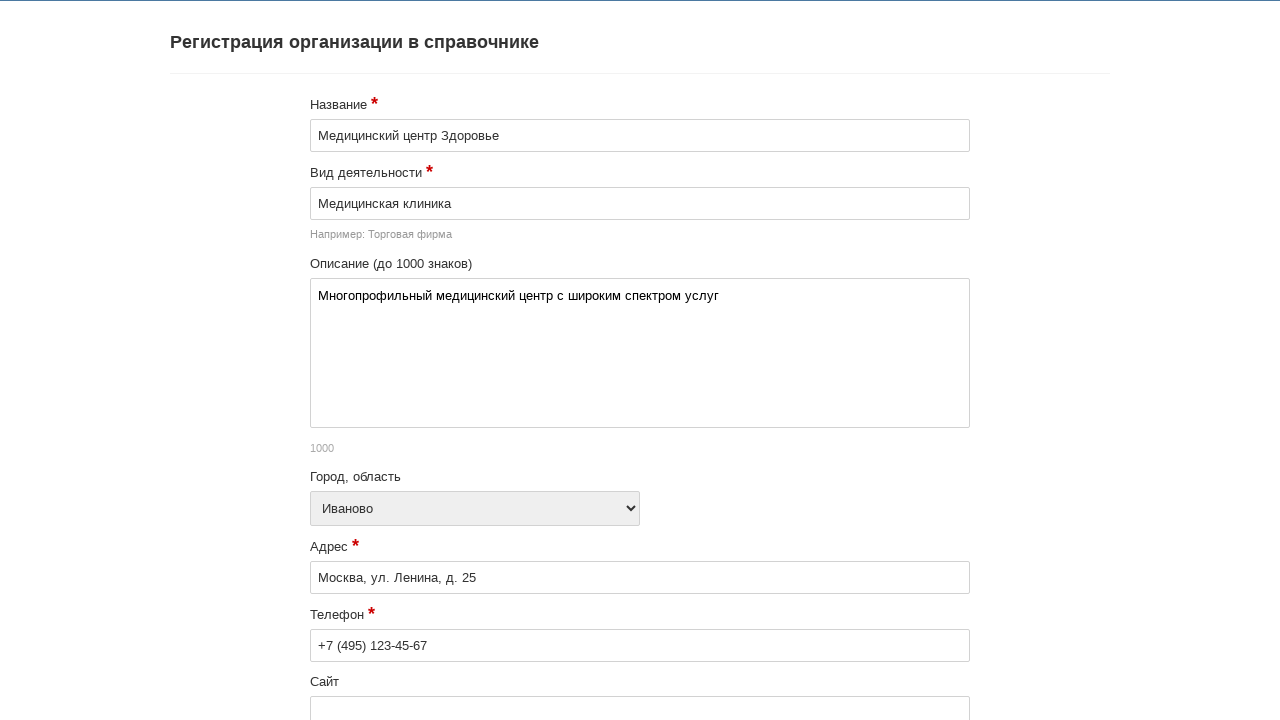

Filled website URL with 'https://zdorovie-clinic.ru' on xpath=/html/body/div[2]/div/div[2]/form/div[16]/input
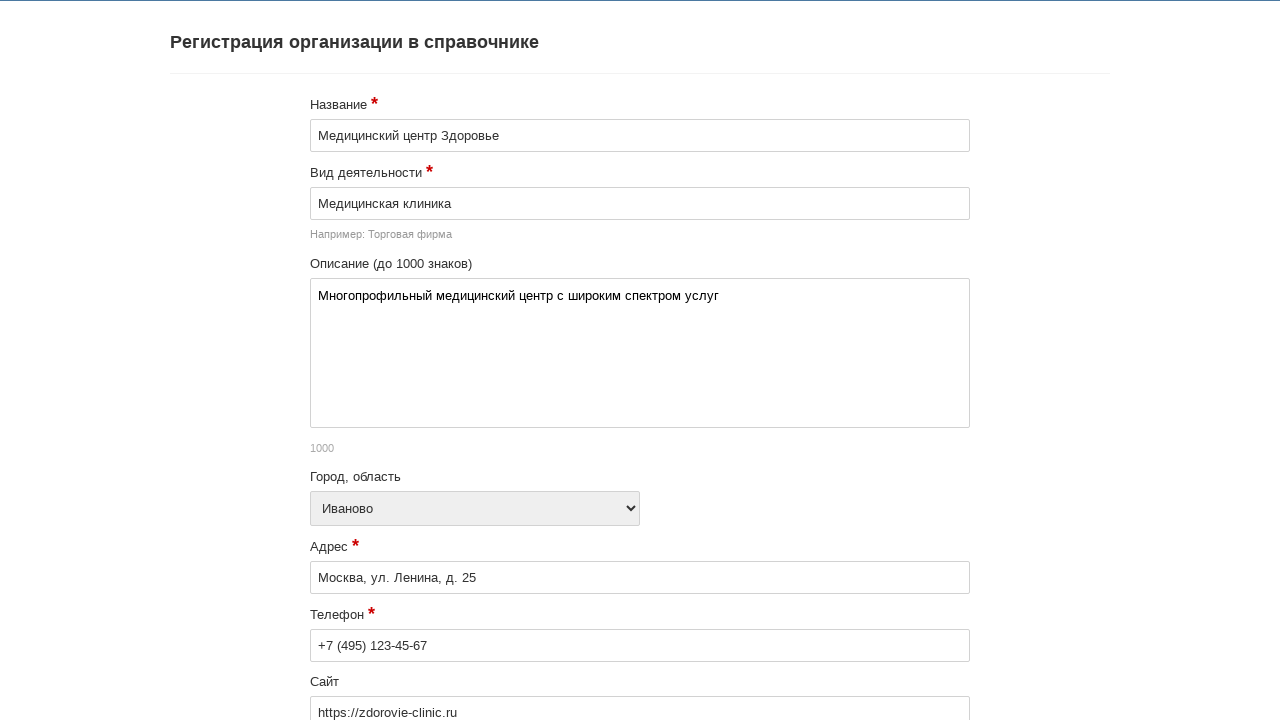

Cleared working hours input field on xpath=/html/body/div[2]/div/div[2]/form/div[18]/input
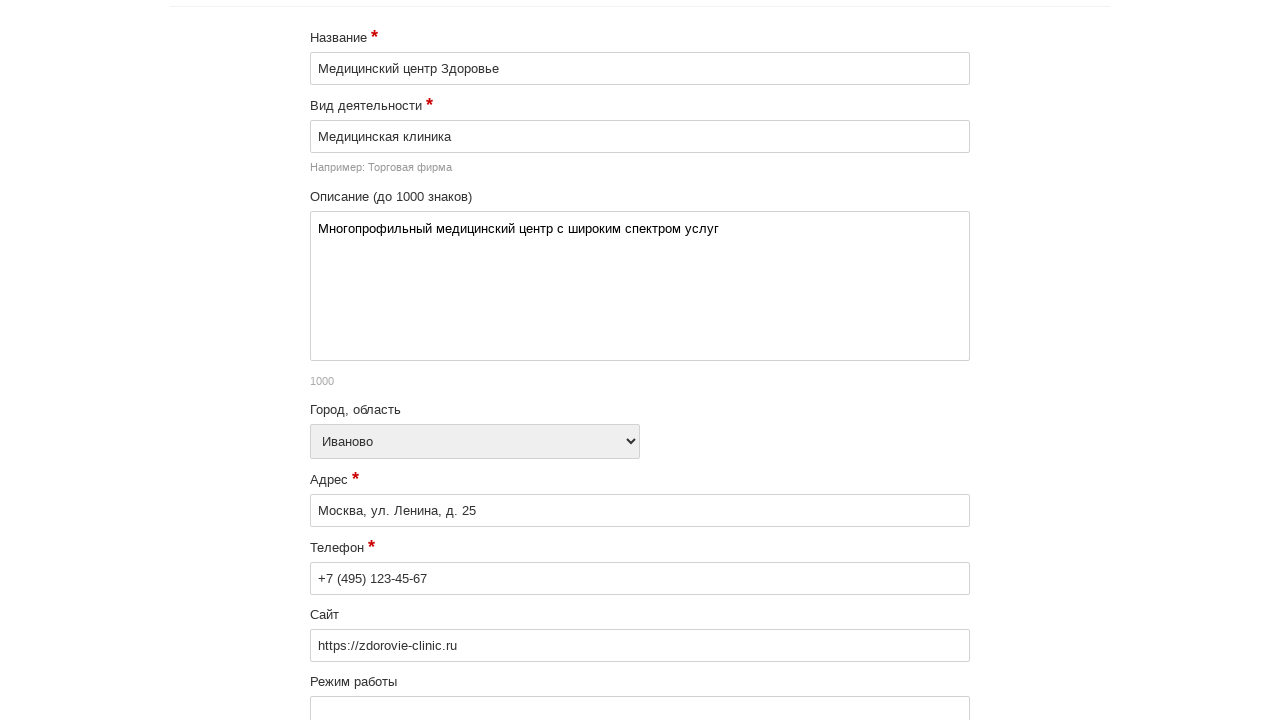

Filled working hours with 'Пн-Пт: 9:00-20:00, Сб: 10:00-18:00' on xpath=/html/body/div[2]/div/div[2]/form/div[18]/input
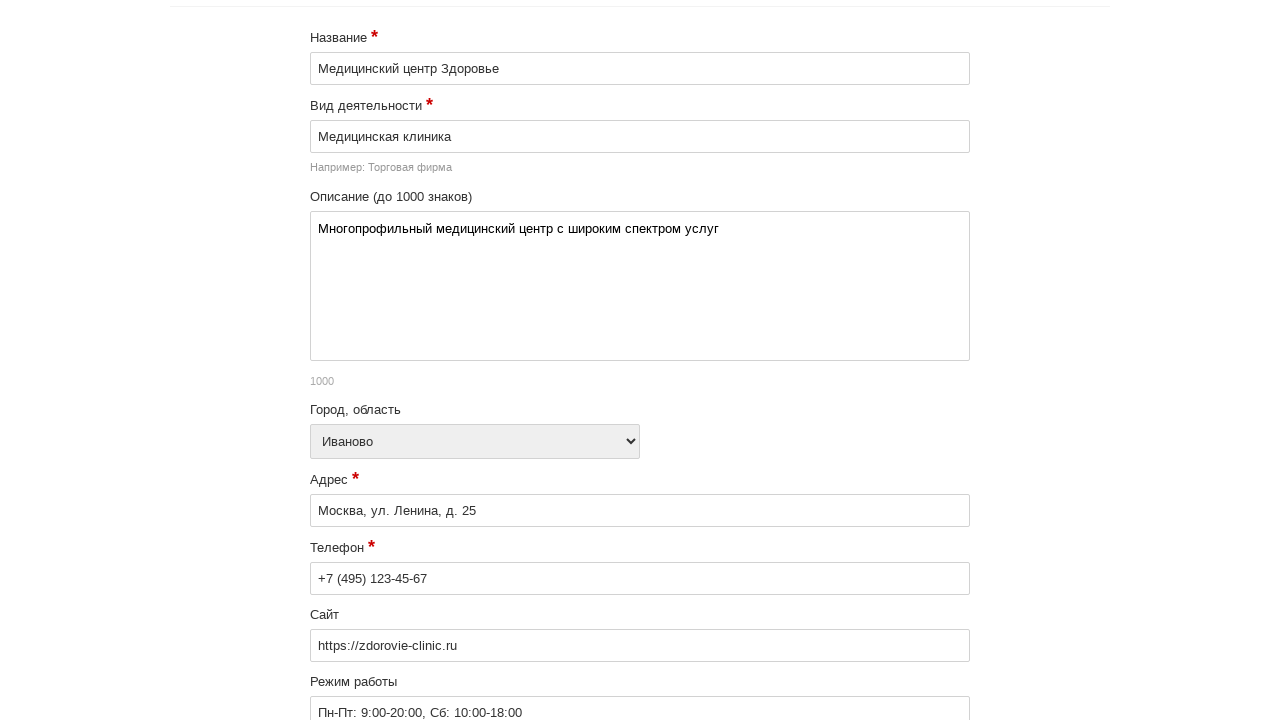

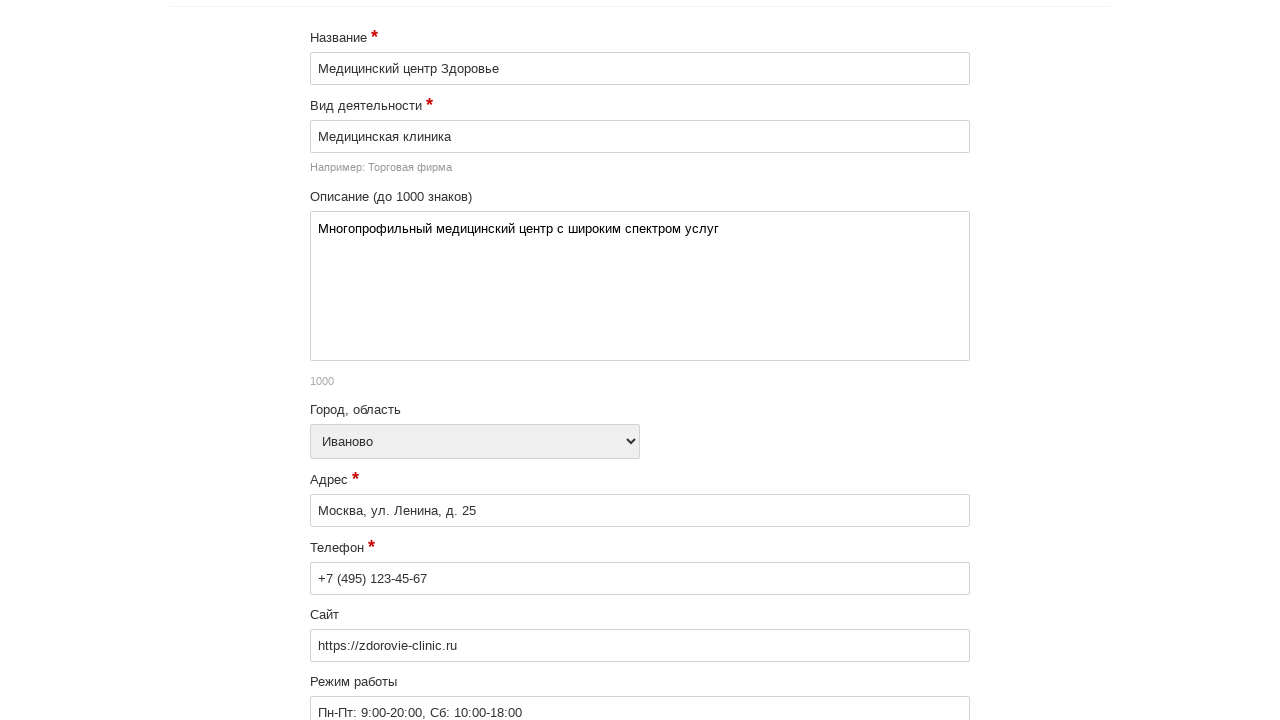